Searches for "phone" on the Test Automation website and verifies that products are found in search results

Starting URL: https://www.testotomasyonu.com

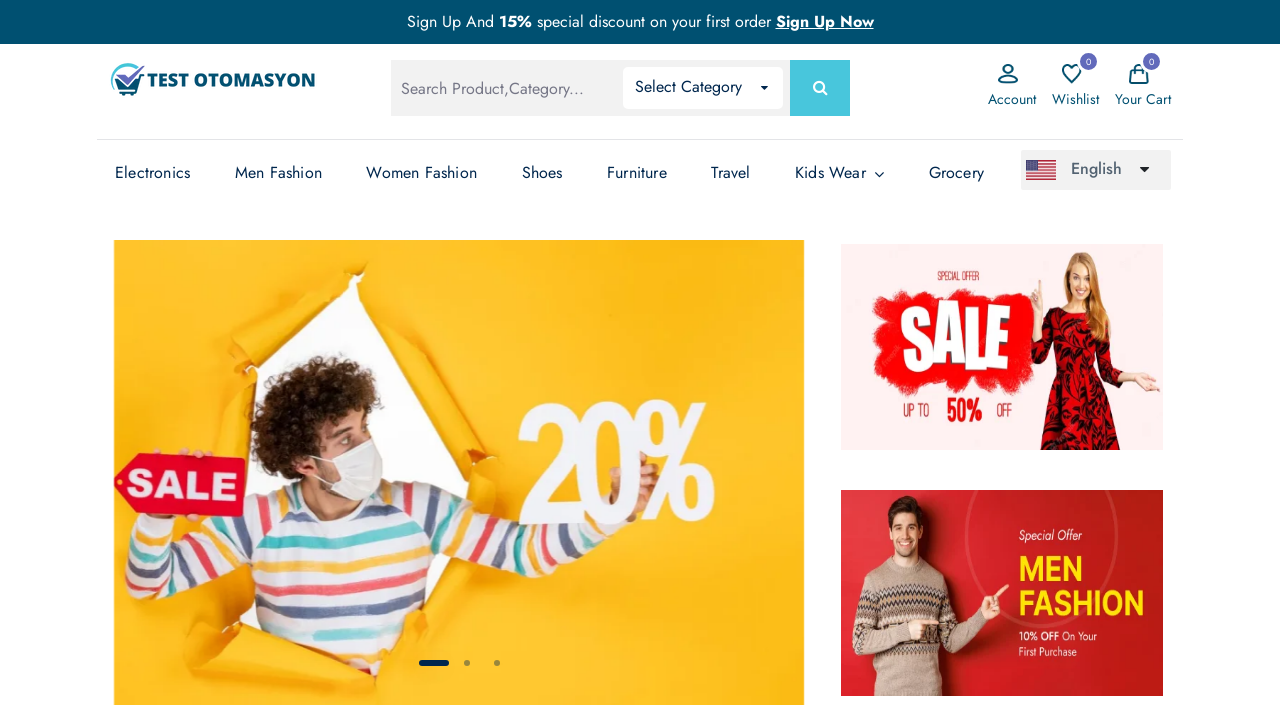

Filled search field with 'phone' on #global-search
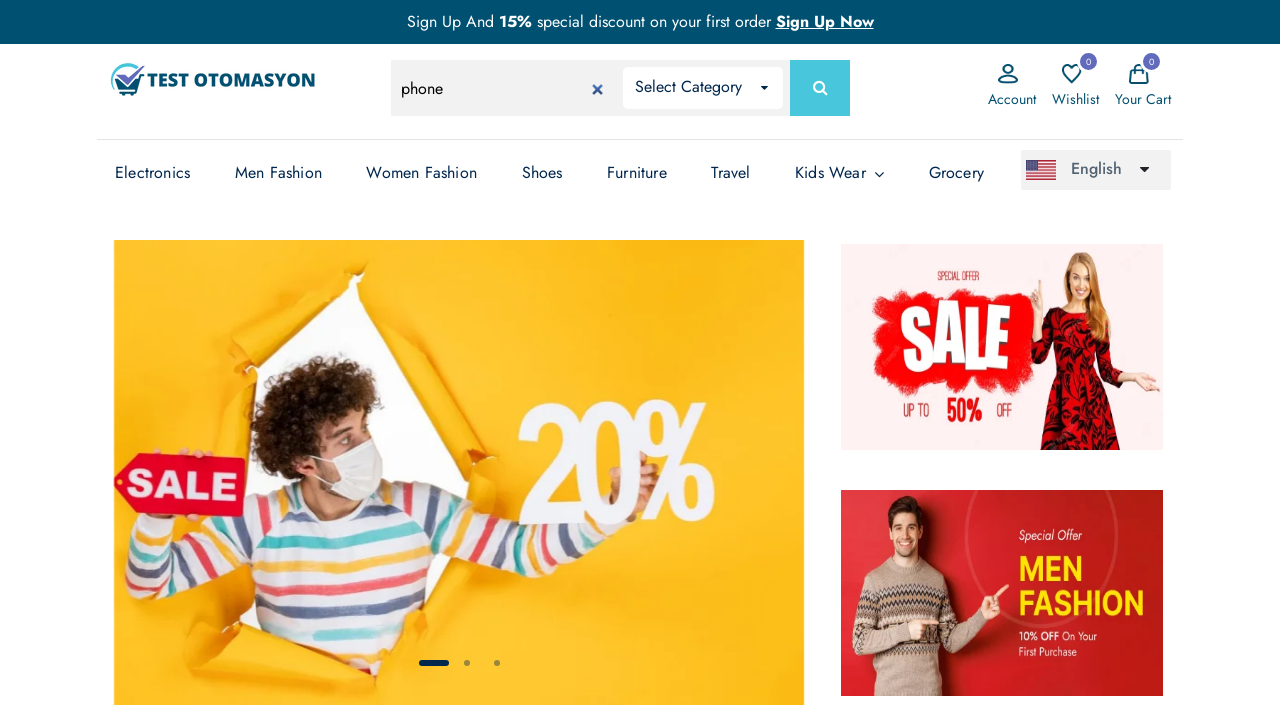

Pressed Enter to submit search on #global-search
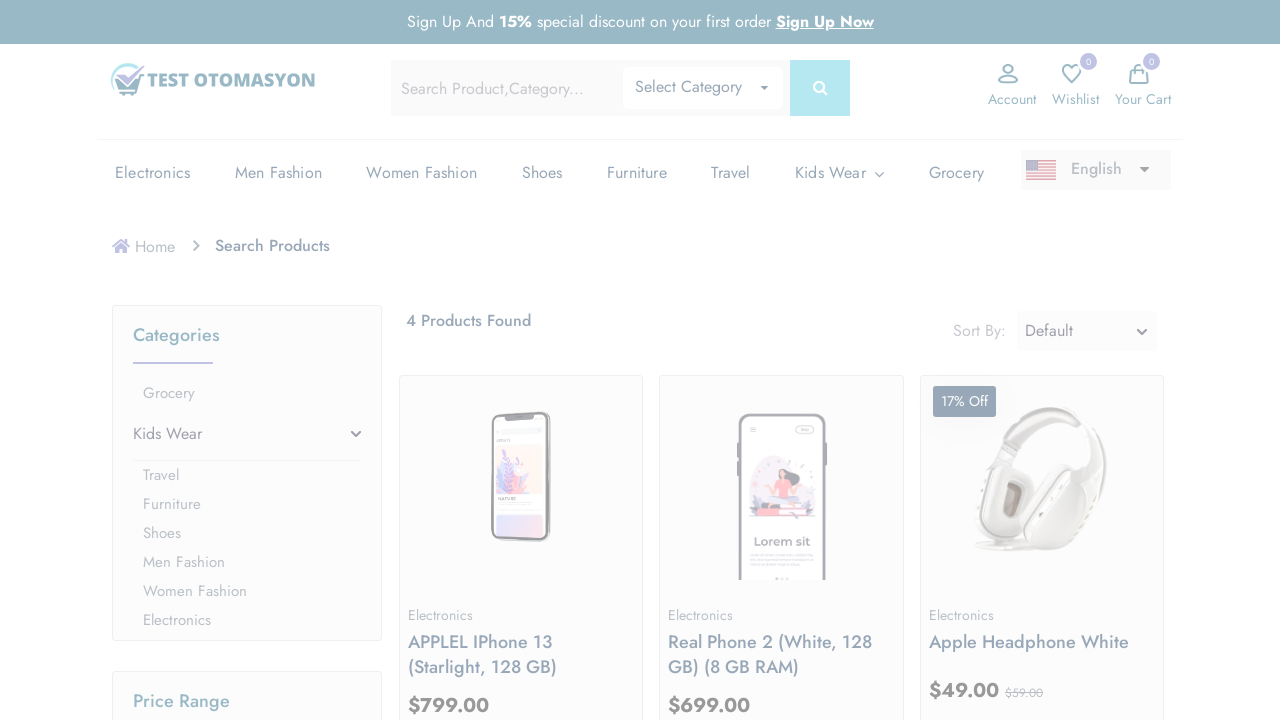

Search results loaded with product images
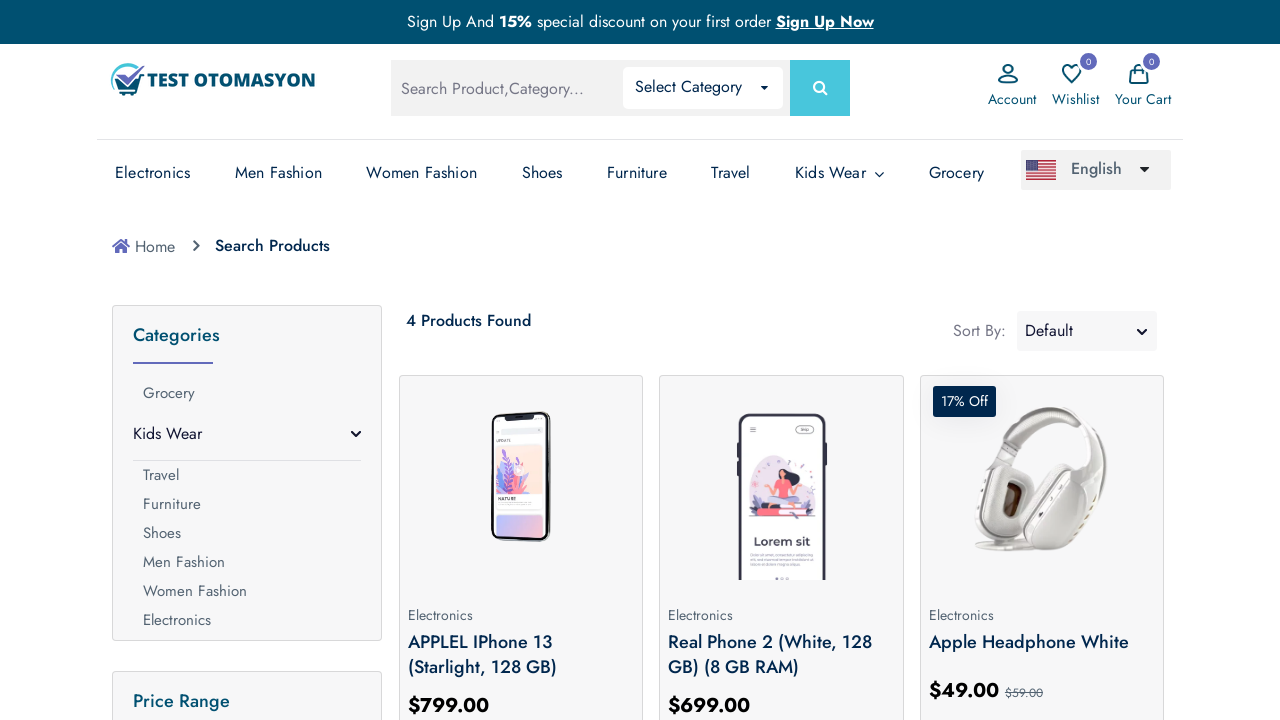

Retrieved all product elements from search results
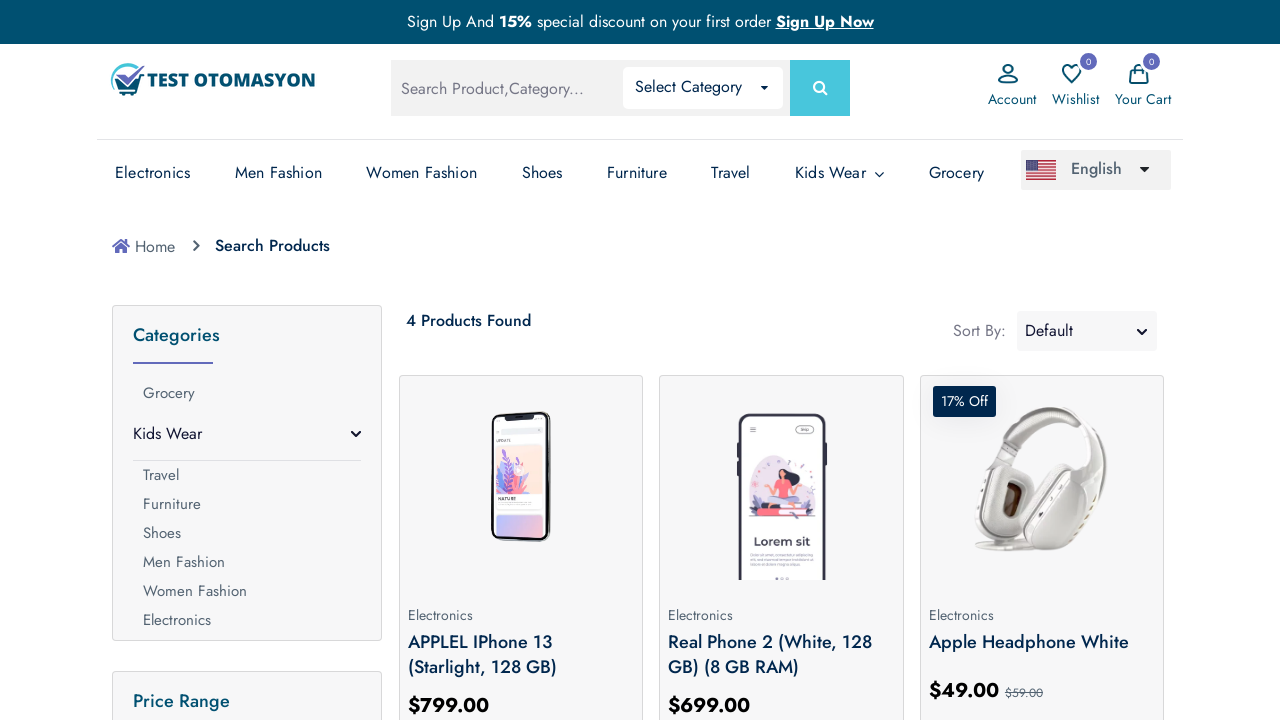

Verified that products were found in search results for 'phone'
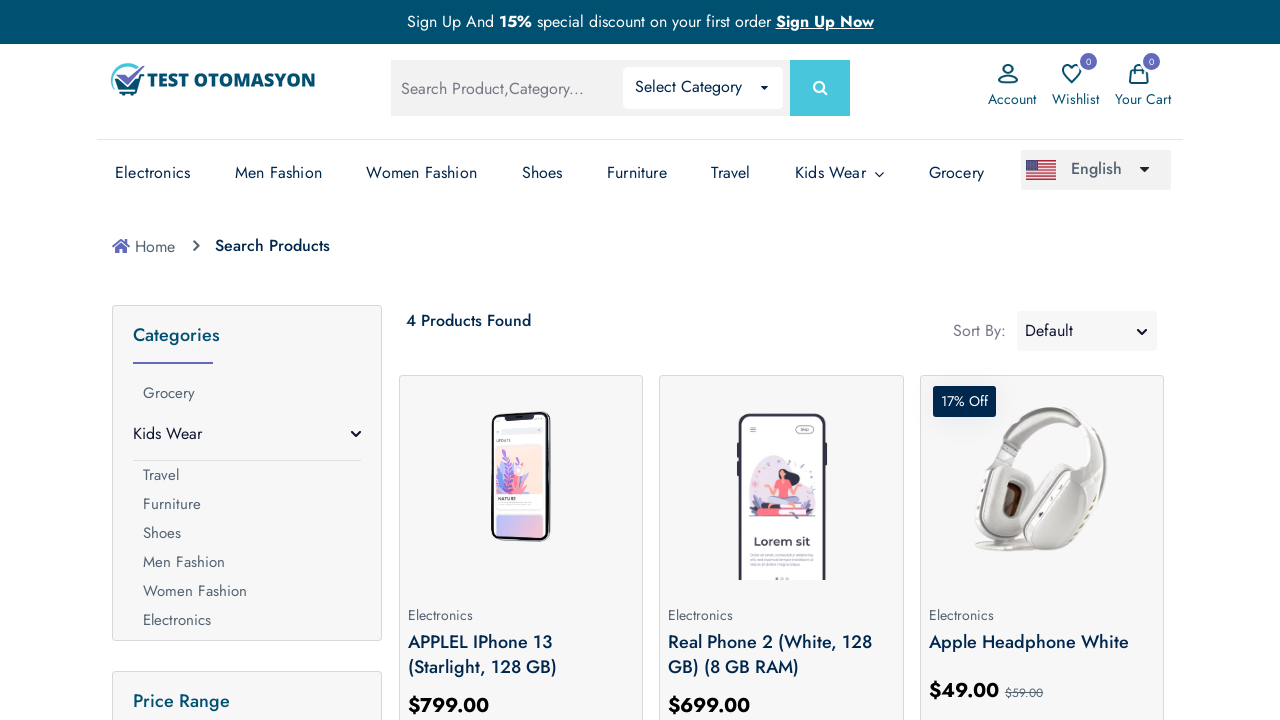

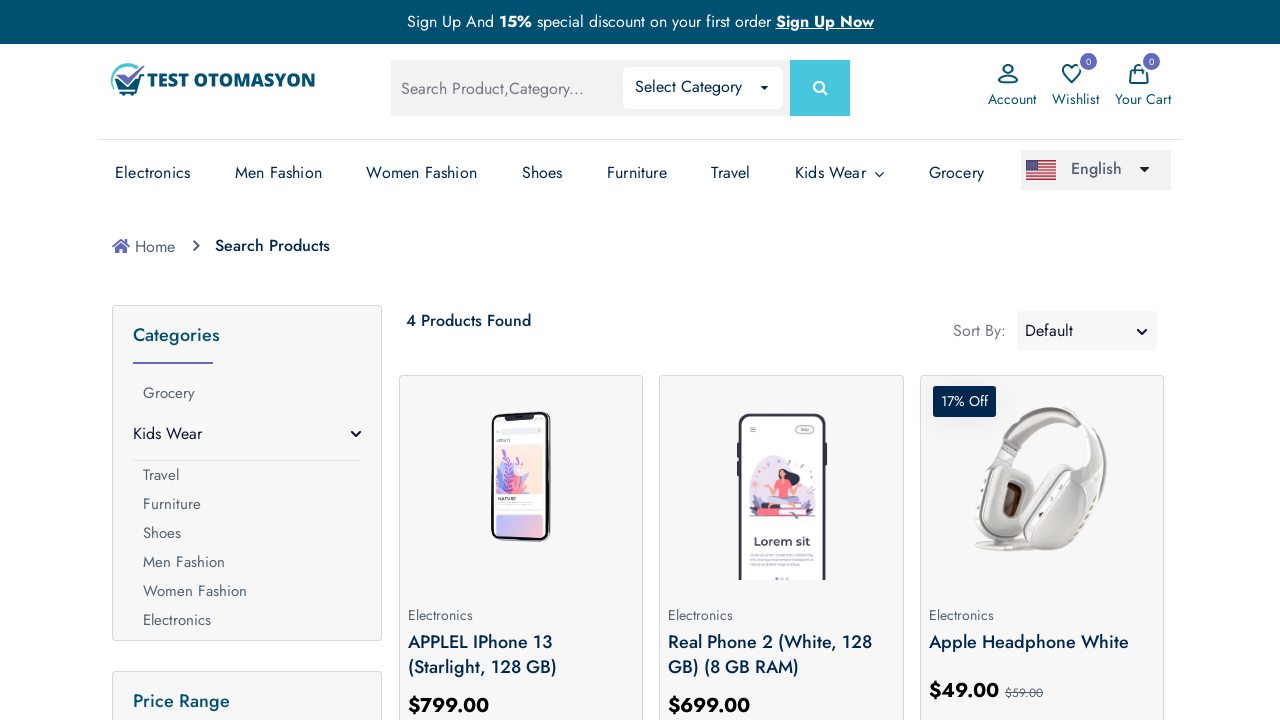